Tests dynamic dropdown functionality by selecting an origin airport (Bangalore - BLR) and a destination airport (Chennai - MAA) from cascading dropdown menus on a flight booking practice page.

Starting URL: https://rahulshettyacademy.com/dropdownsPractise/

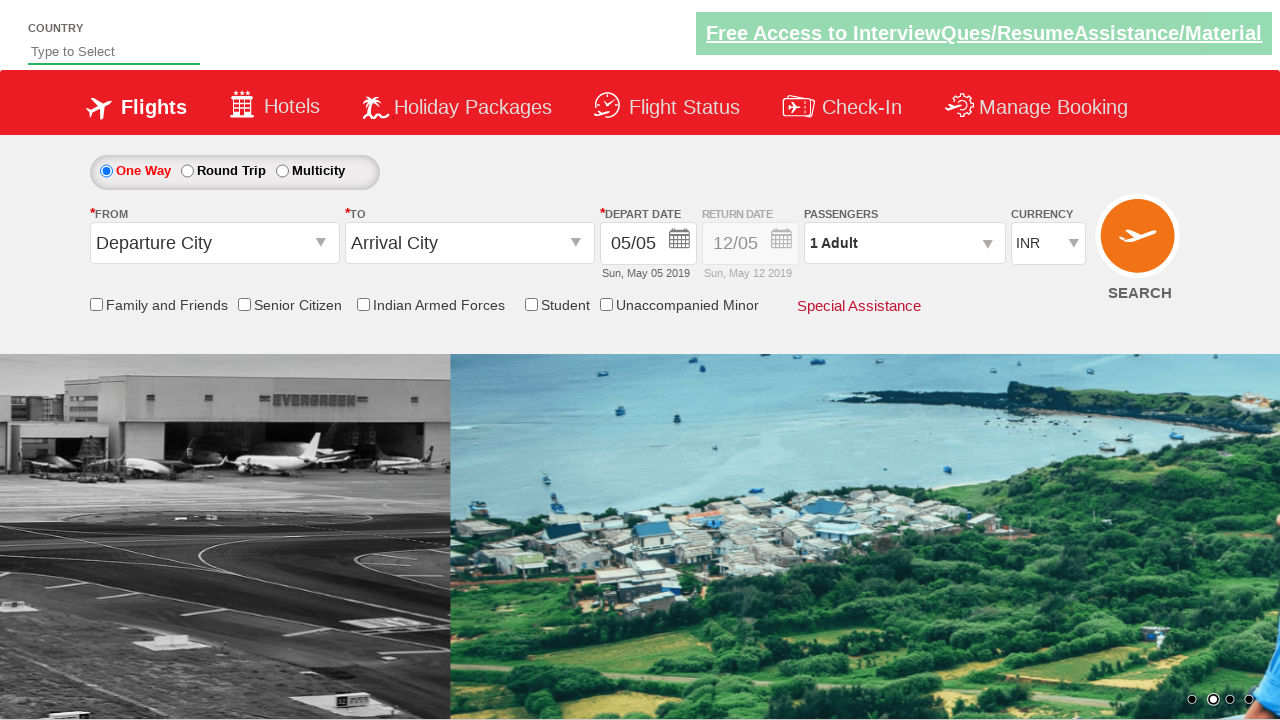

Clicked on origin station dropdown to open it at (214, 243) on #ctl00_mainContent_ddl_originStation1_CTXT
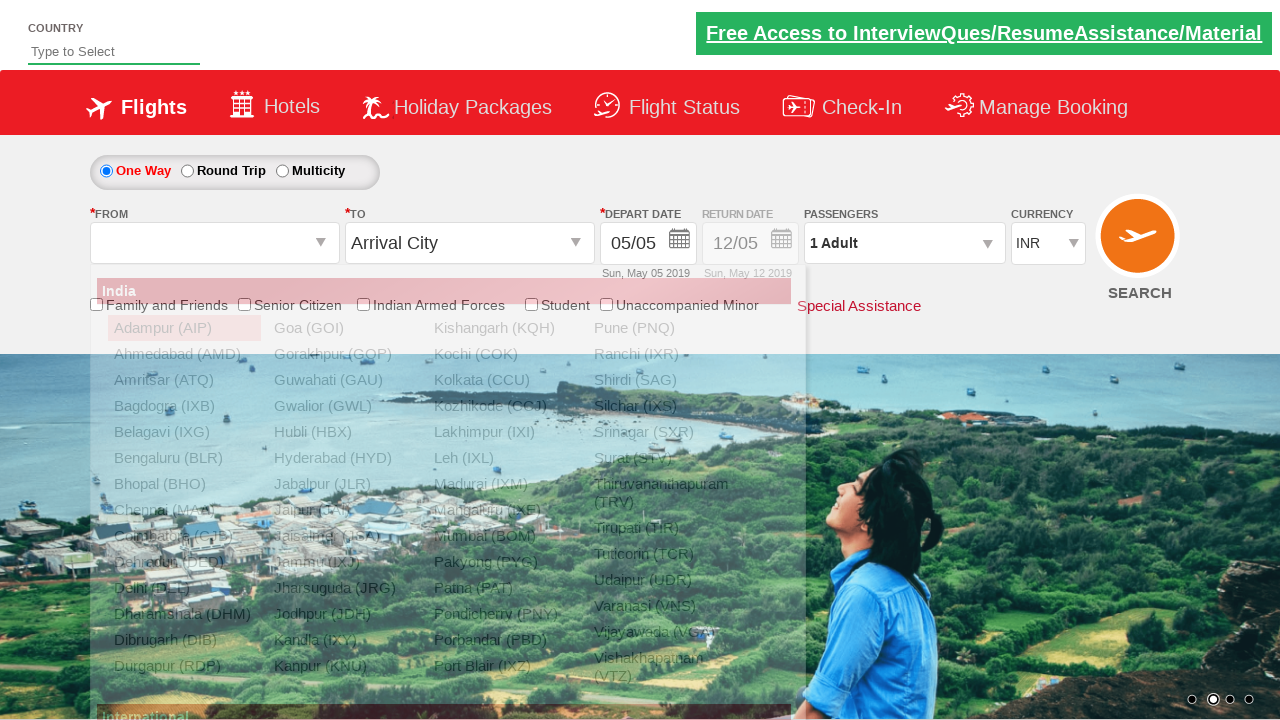

Selected Bangalore (BLR) as origin airport at (184, 458) on a[value='BLR']
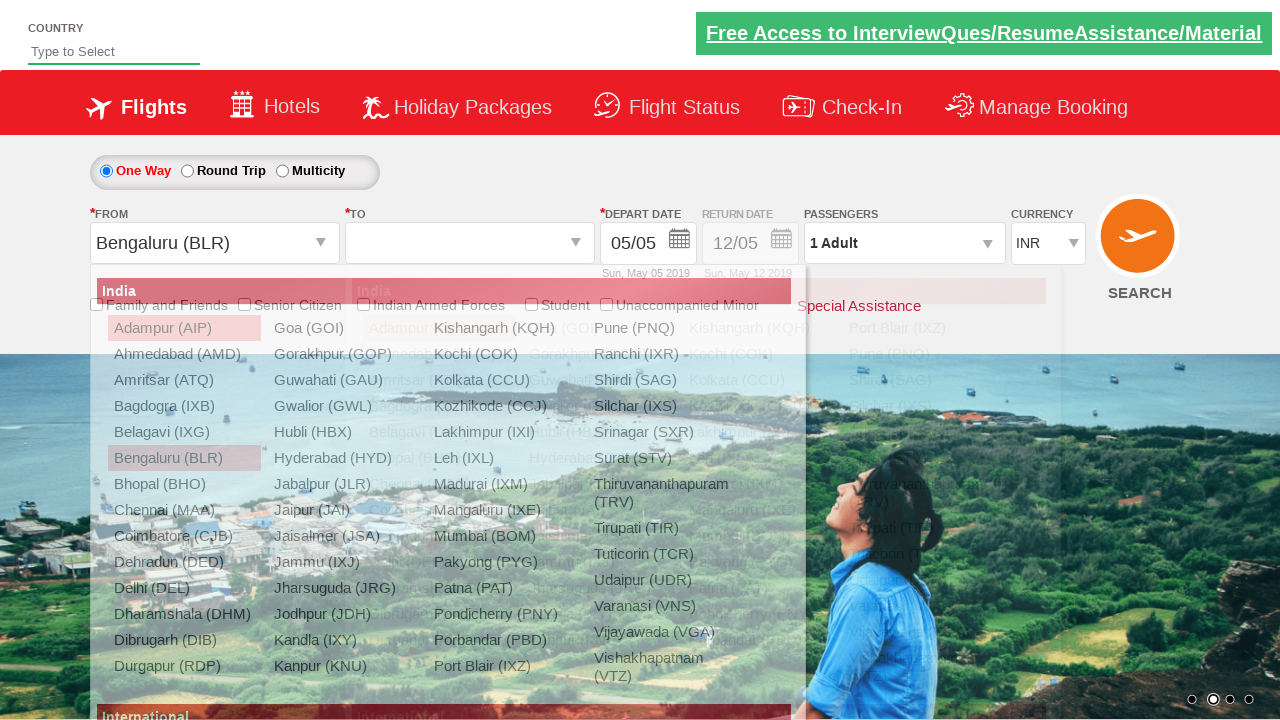

Waited for destination dropdown to be ready after origin selection
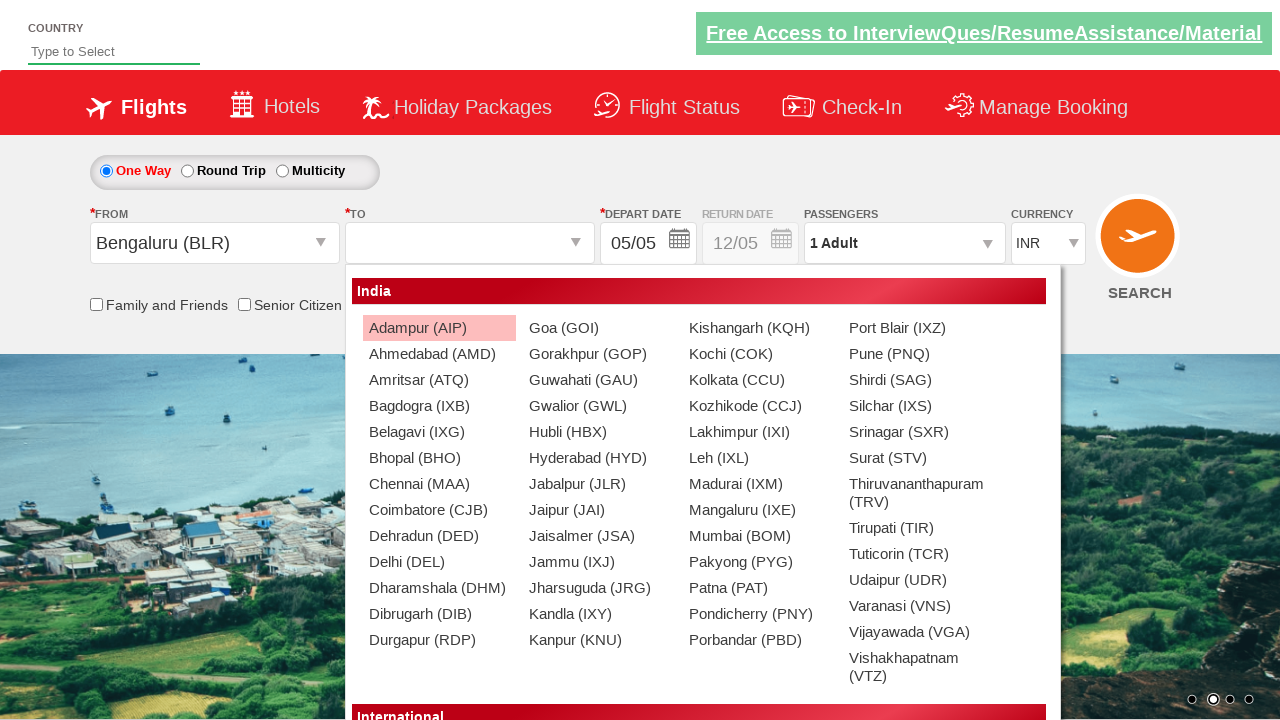

Selected Chennai (MAA) as destination airport from the cascading dropdown at (439, 484) on #glsctl00_mainContent_ddl_destinationStation1_CTNR a[value='MAA']
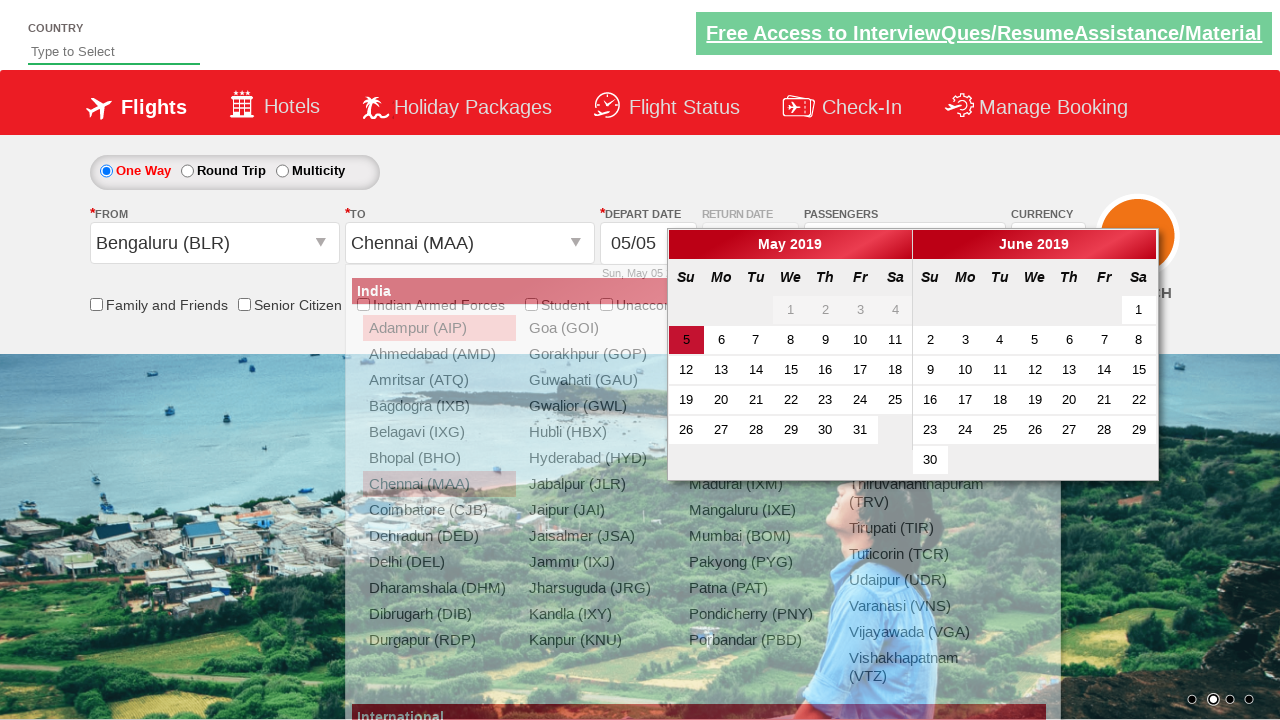

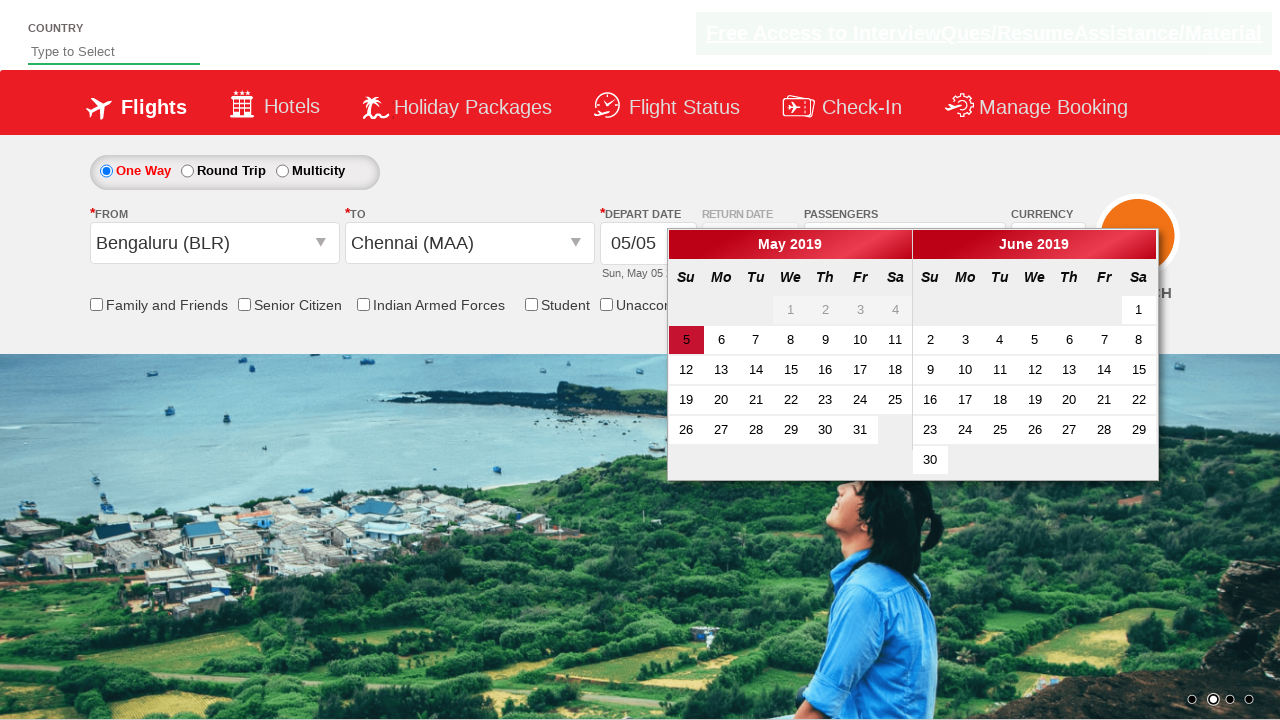